Tests a registration form by filling in required fields (first name, last name, email) and verifying successful registration message

Starting URL: http://suninjuly.github.io/registration1.html

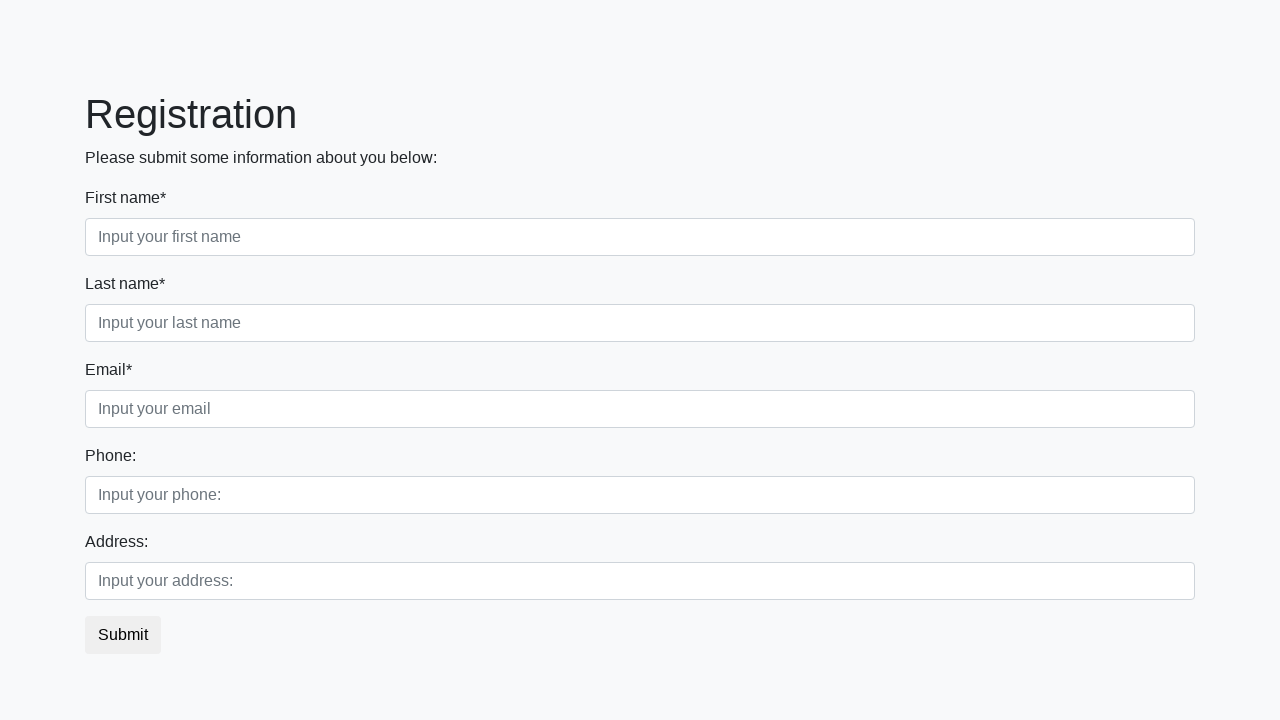

Filled first name field with 'Ivan' on .form-control.first
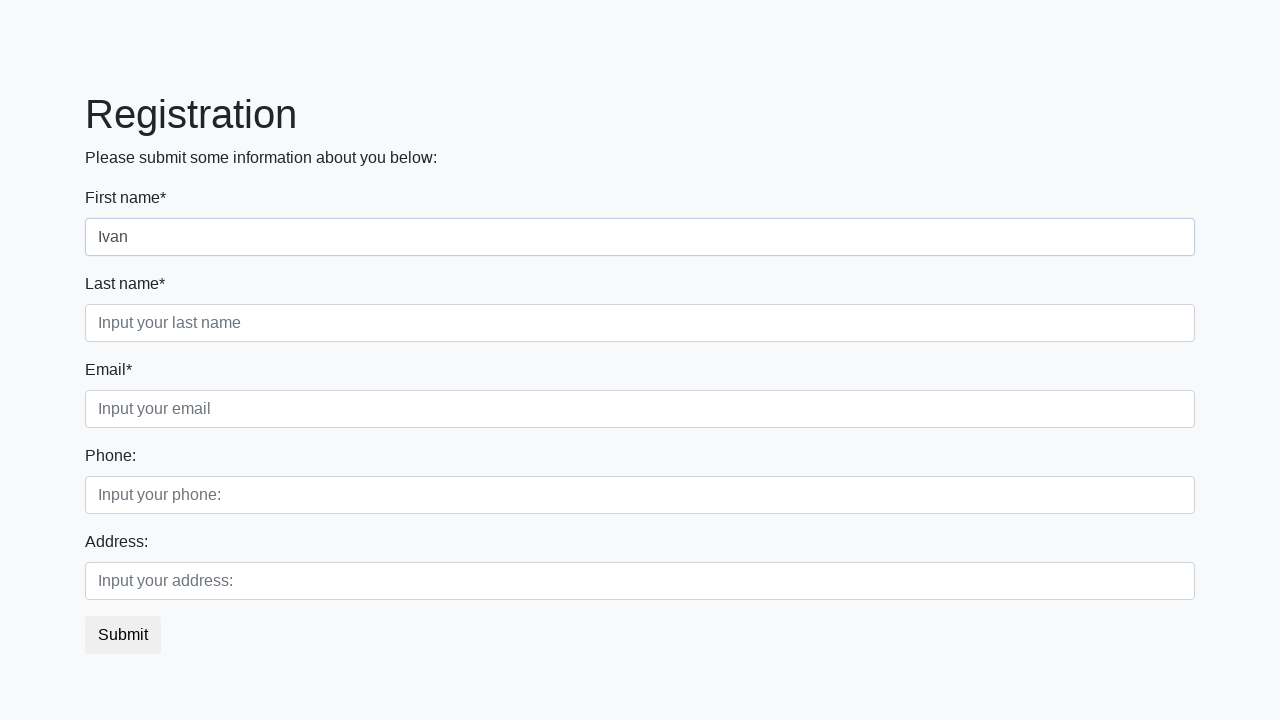

Filled last name field with 'Petrov' on .form-control.second
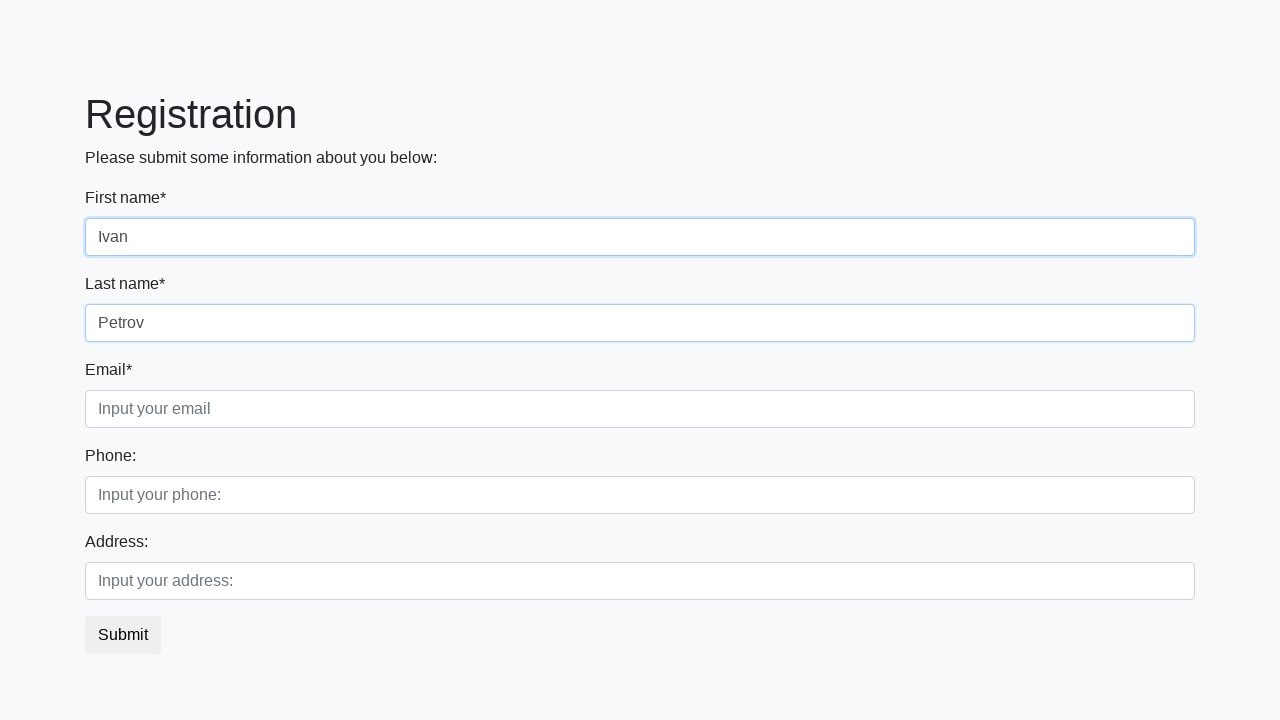

Filled email field with 'testuser@example.com' on .form-control.third
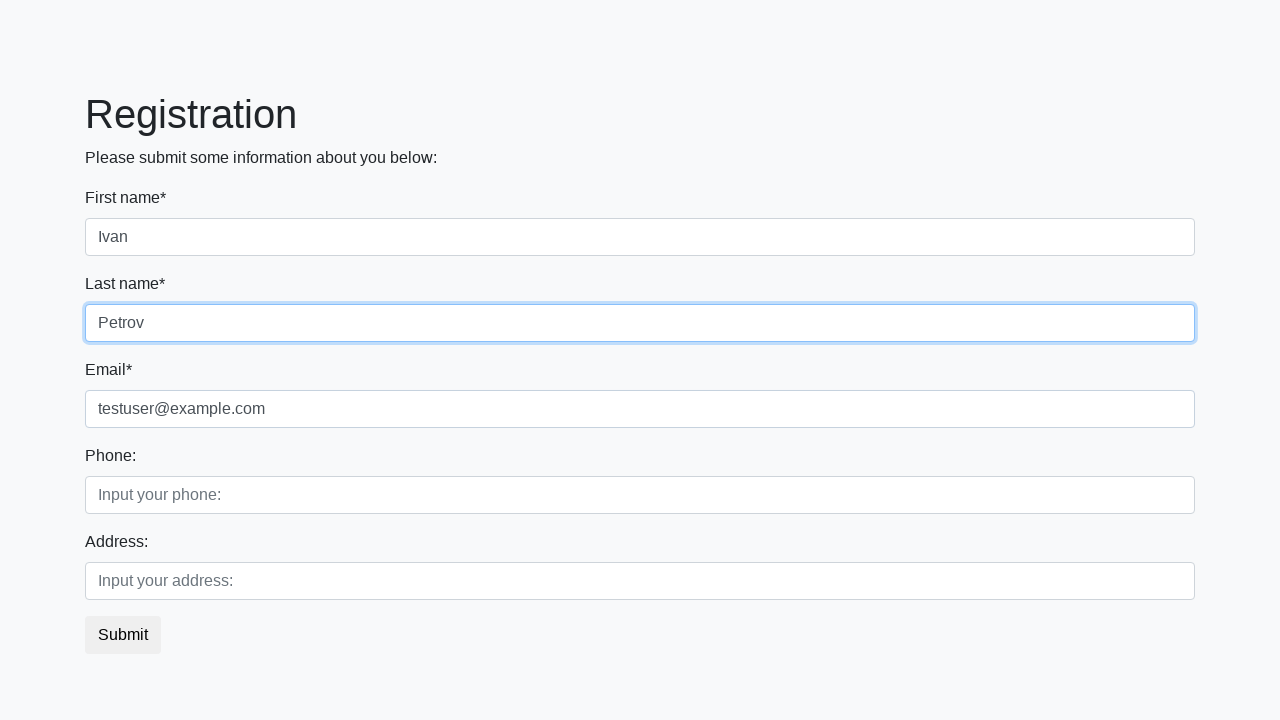

Clicked submit button to register at (123, 635) on button.btn
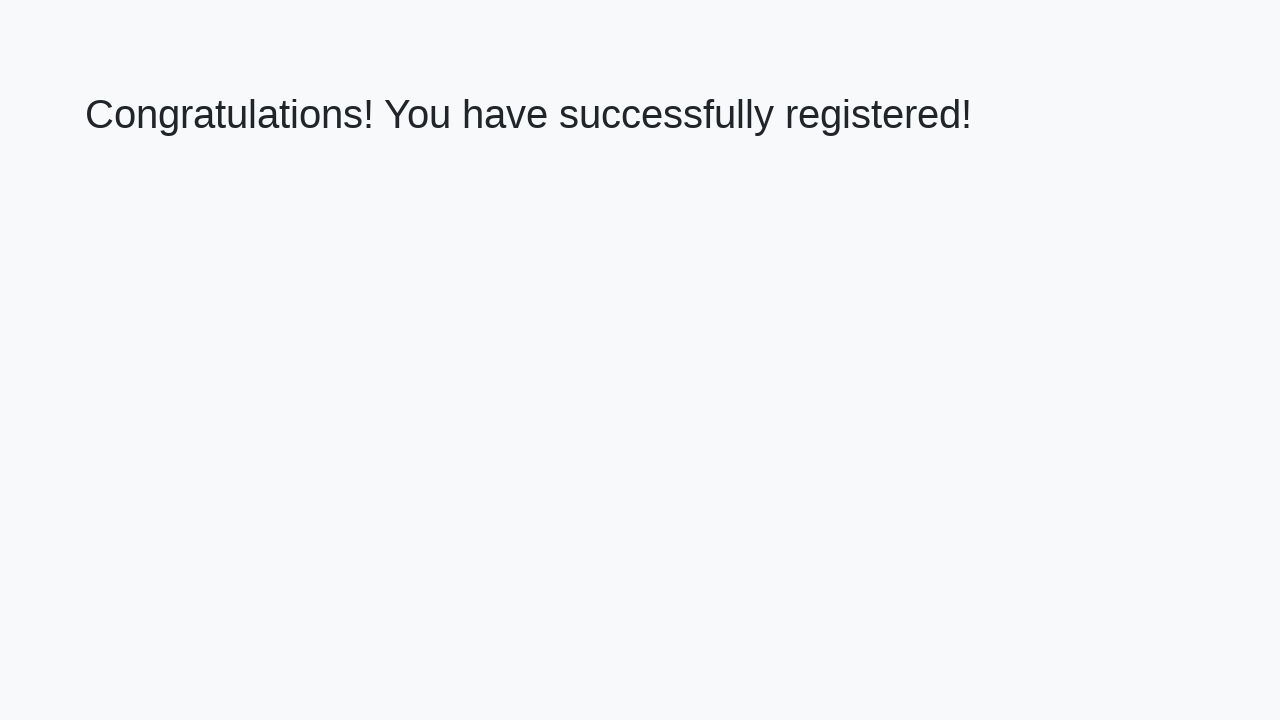

Success message heading loaded
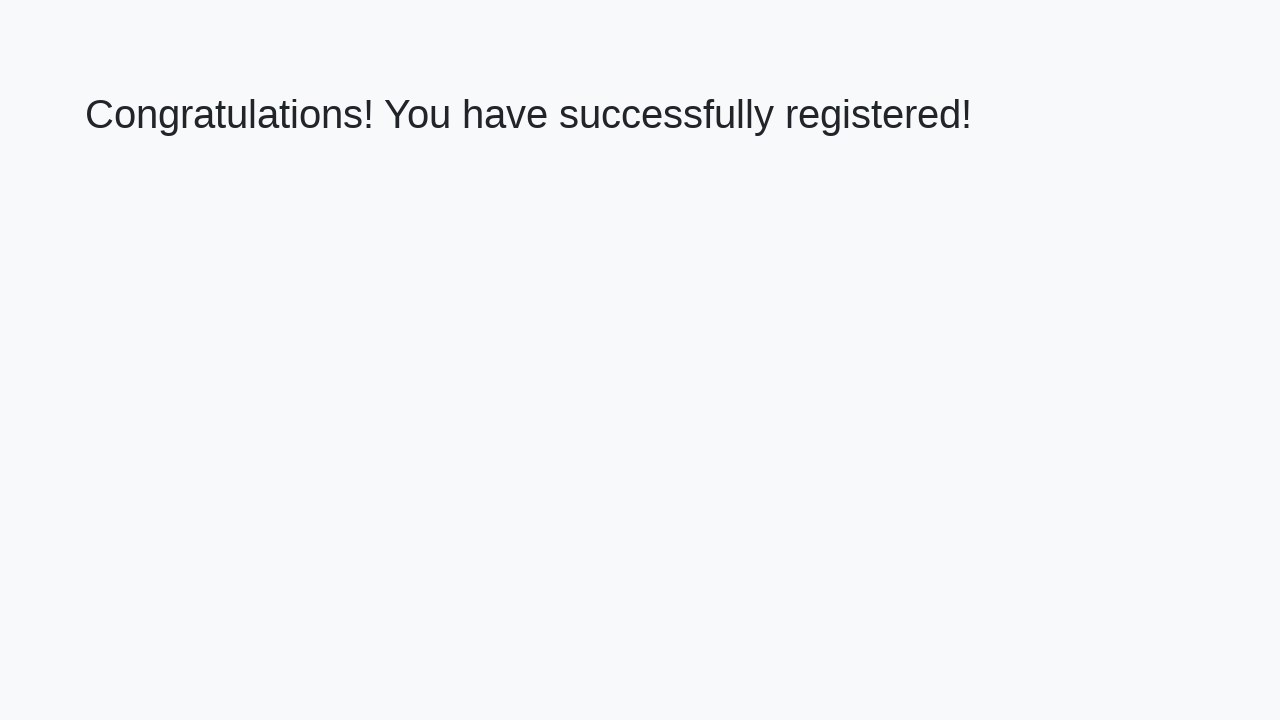

Retrieved success message text
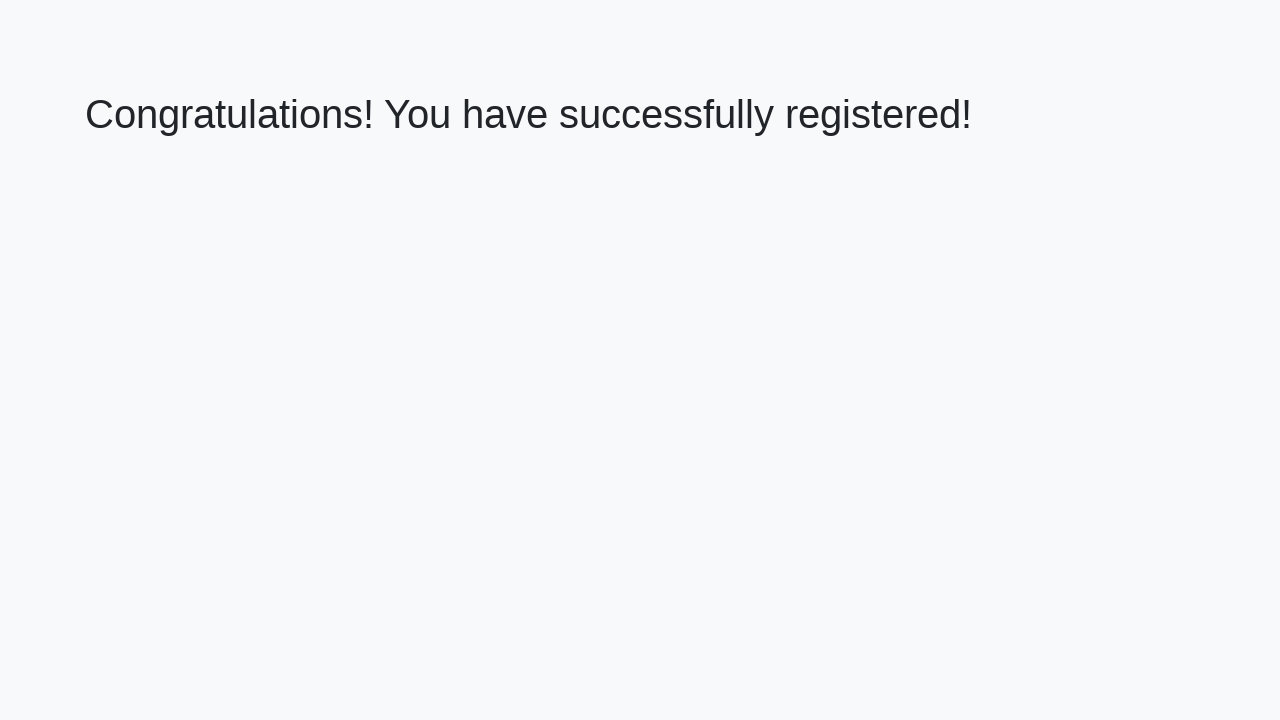

Verified registration success message
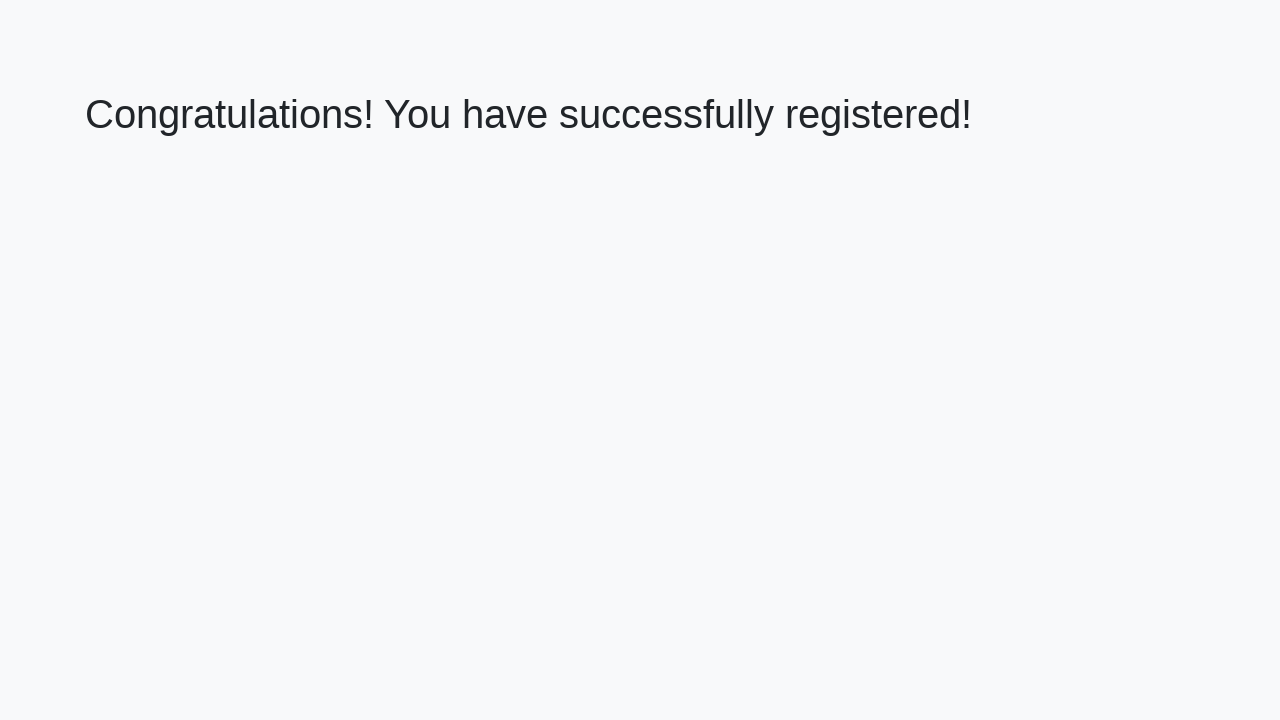

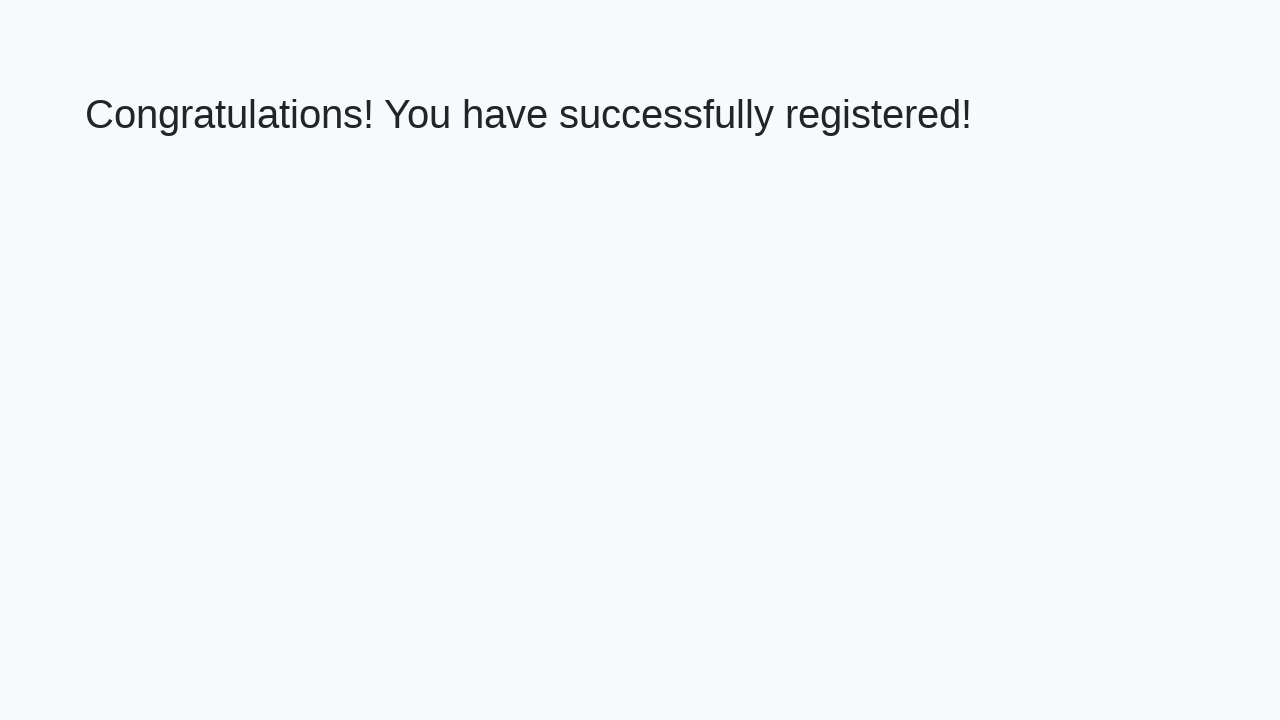